Fills out a practice automation form with personal details including name, email, gender, phone number, subjects, hobbies, address, and state/city dropdowns, then submits the form.

Starting URL: https://demoqa.com/automation-practice-form

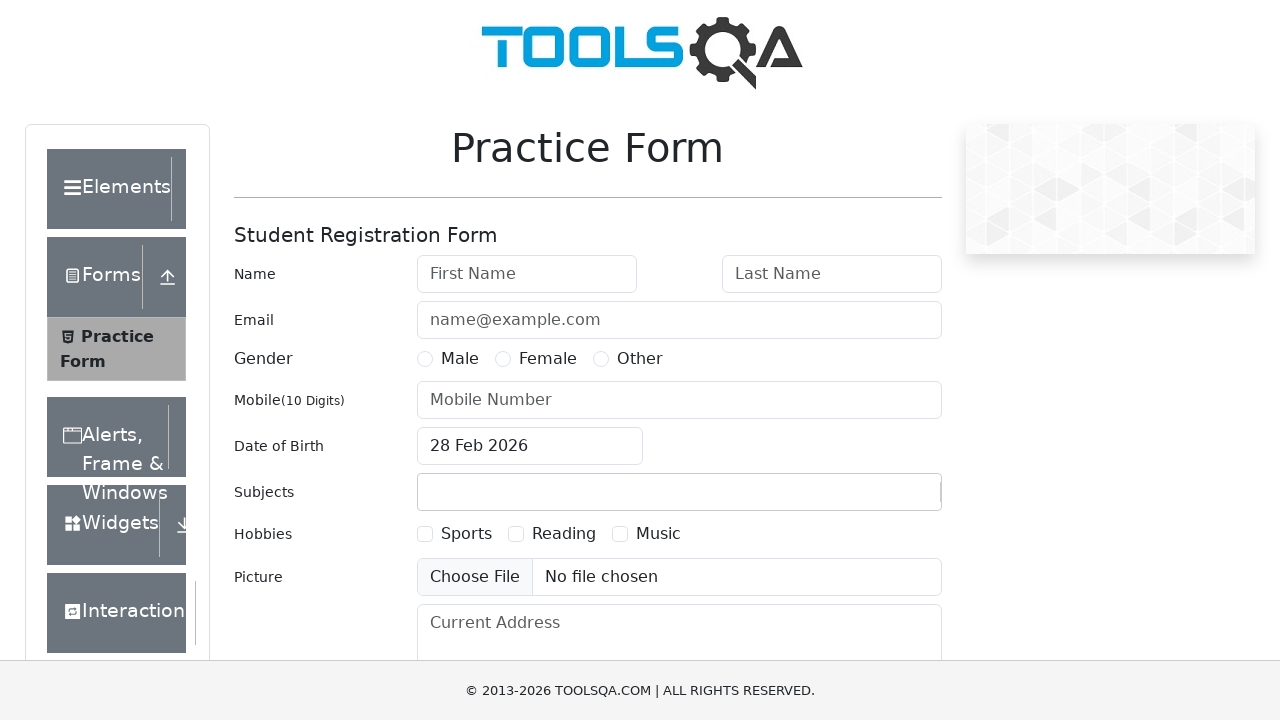

Filled first name field with 'John' on #firstName
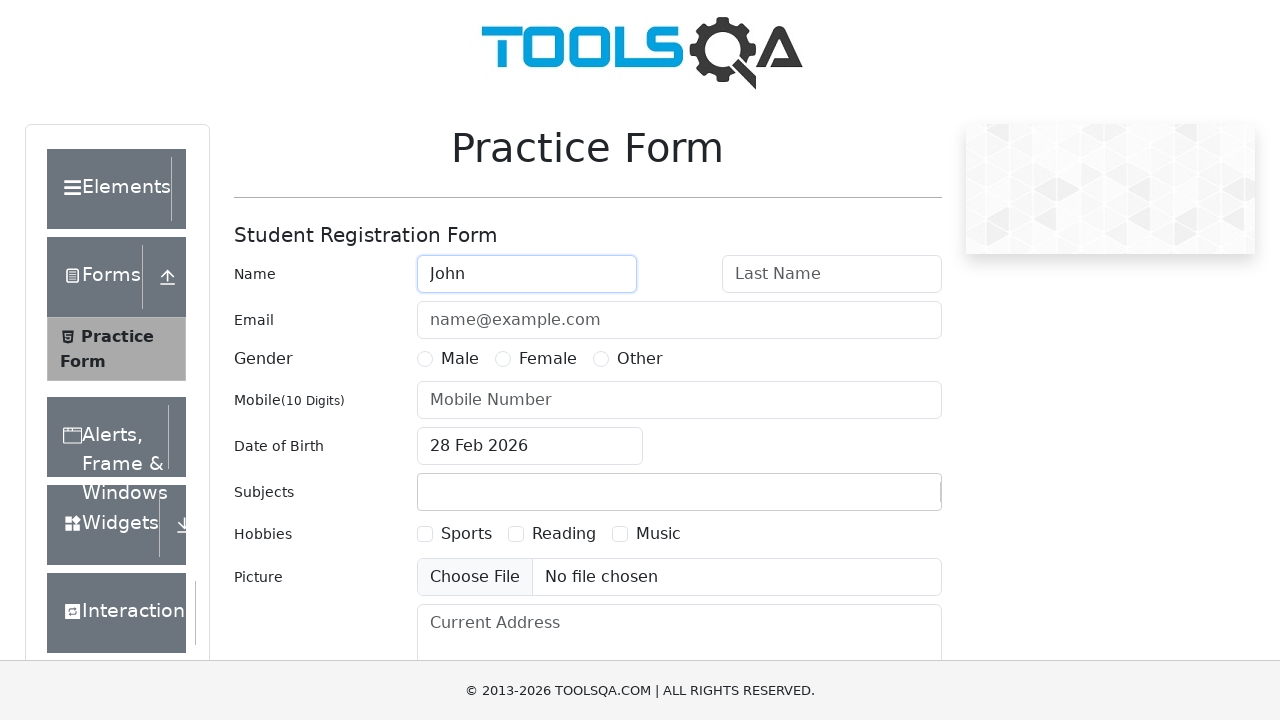

Filled last name field with 'Smith' on #lastName
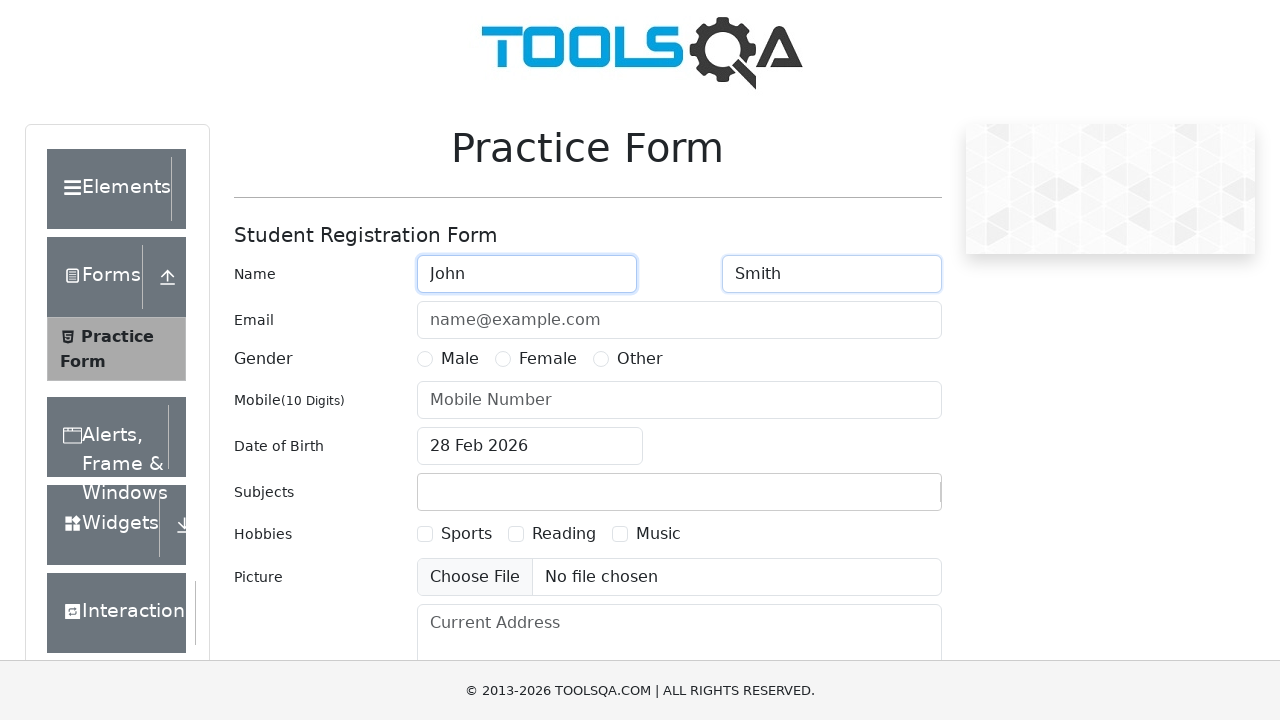

Filled email field with 'johnsmith@testmail.com' on #userEmail
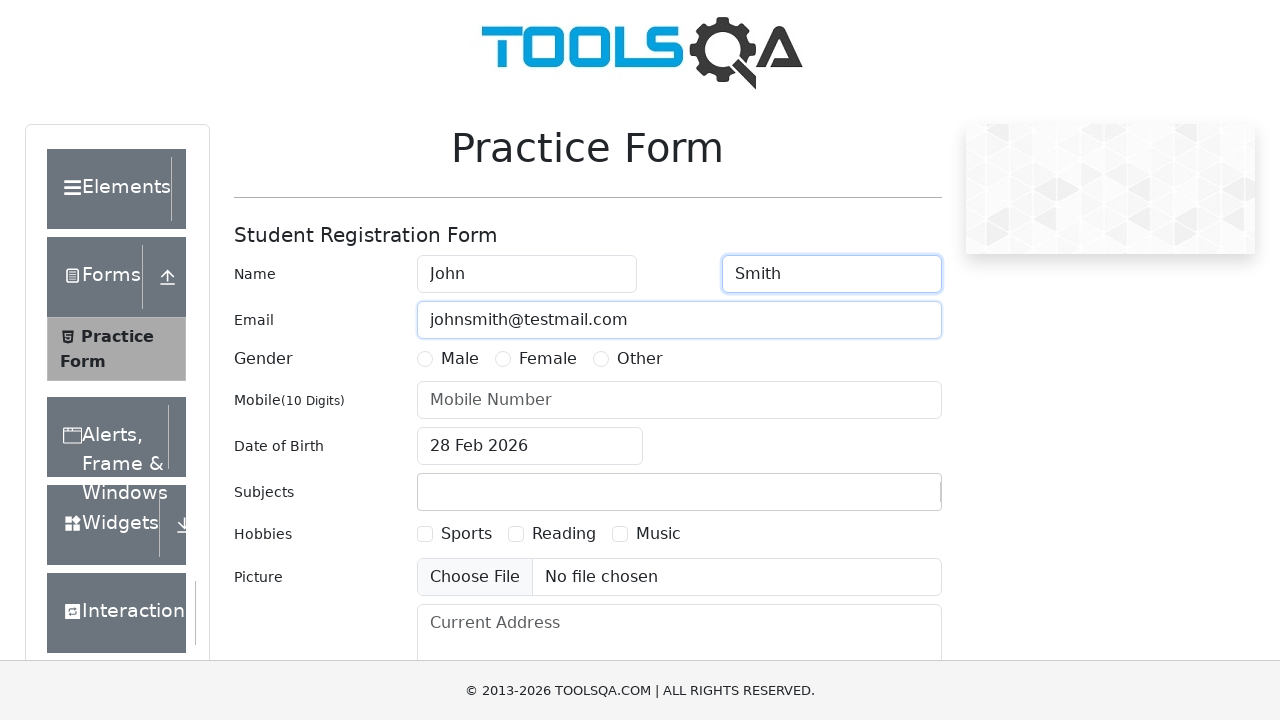

Selected 'Other' gender option at (640, 359) on label[for='gender-radio-3']
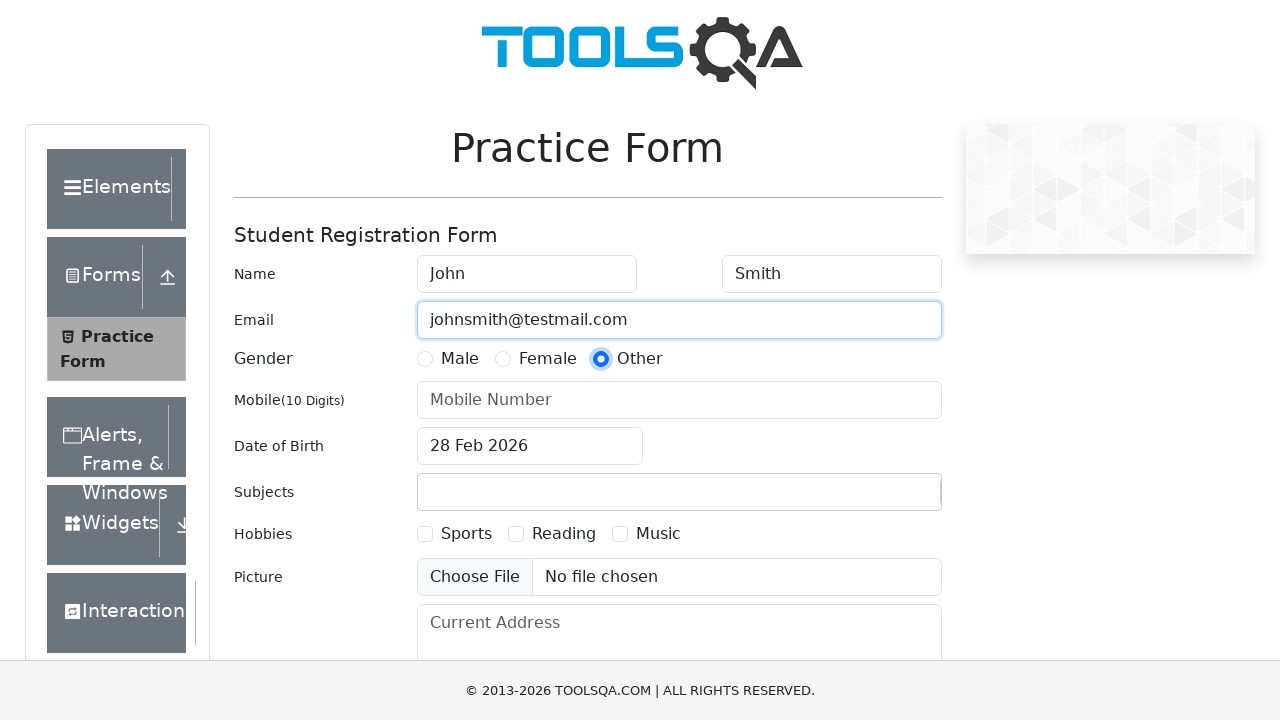

Filled phone number field with '1234567899' on #userNumber
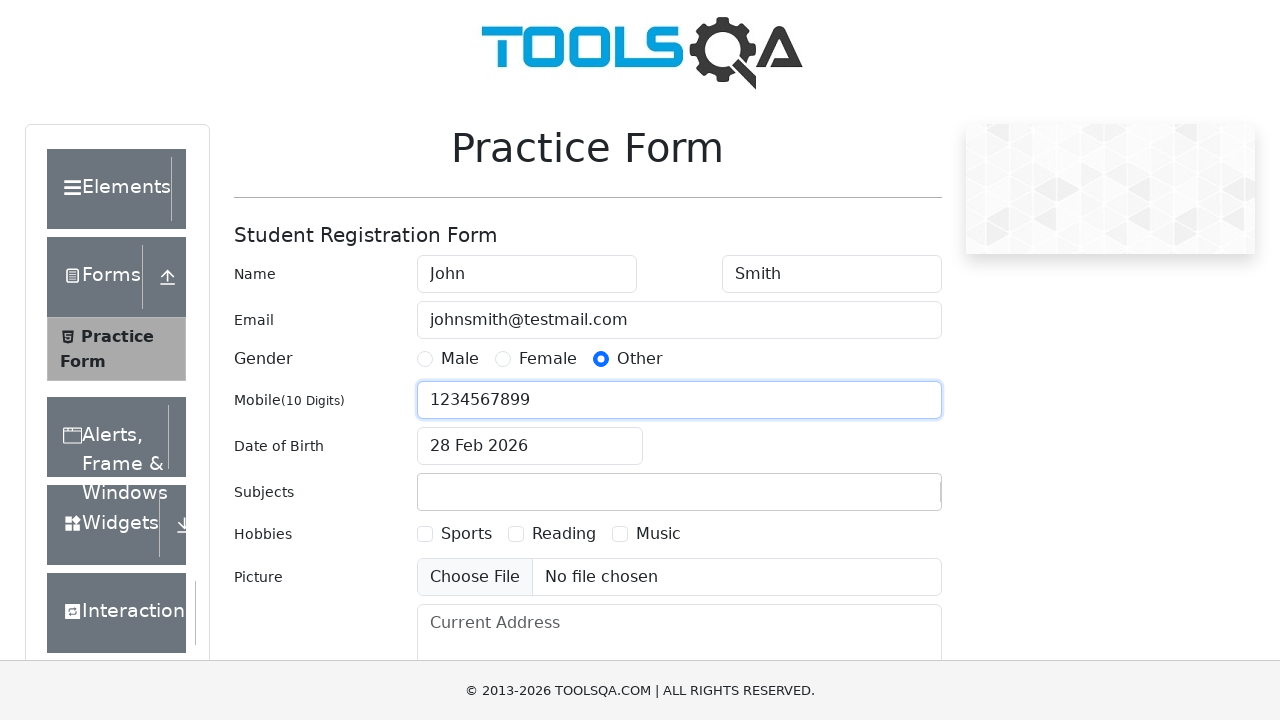

Filled subjects input field with 'English' on #subjectsInput
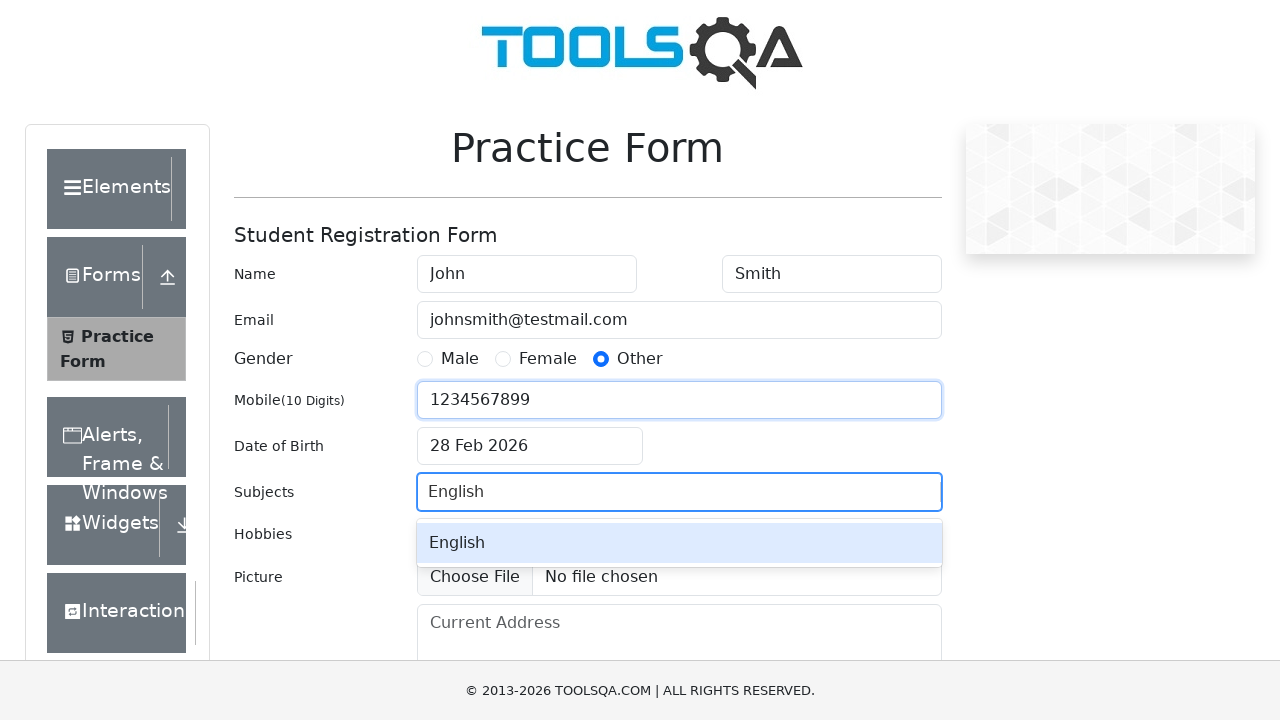

Pressed Enter to select 'English' from subjects dropdown on #subjectsInput
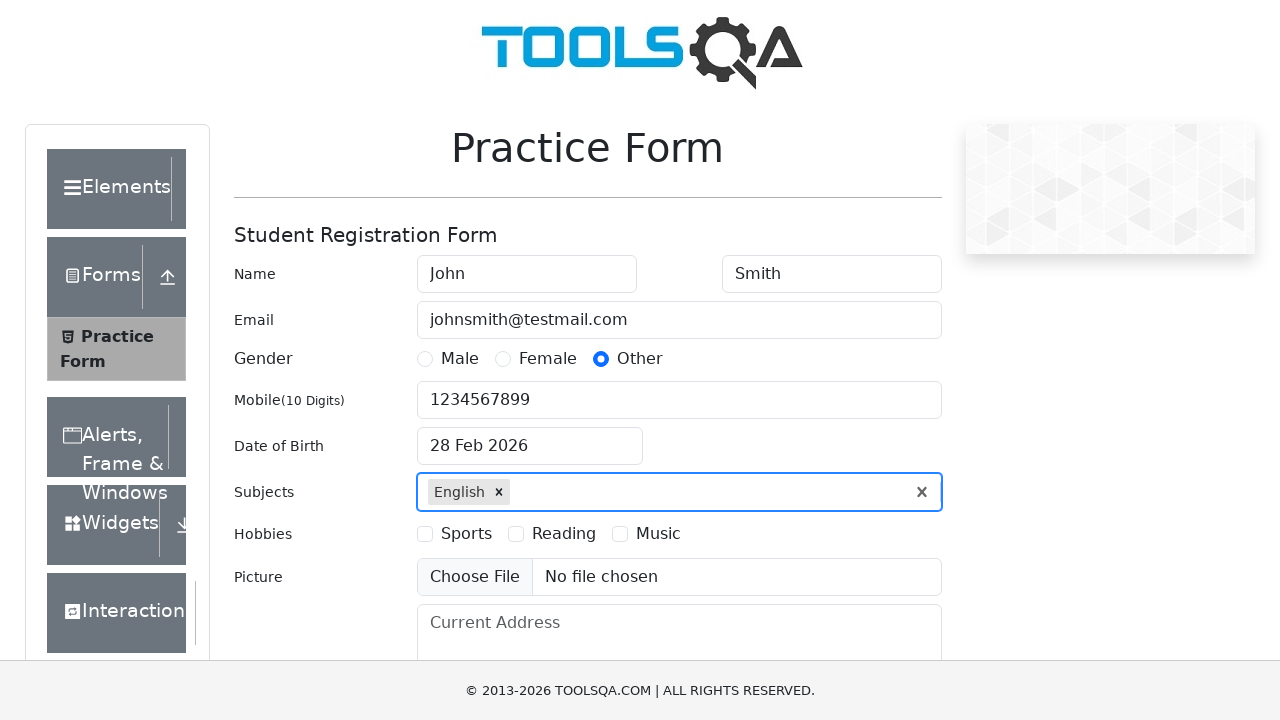

Selected 'Sports' hobby checkbox at (466, 534) on label[for='hobbies-checkbox-1']
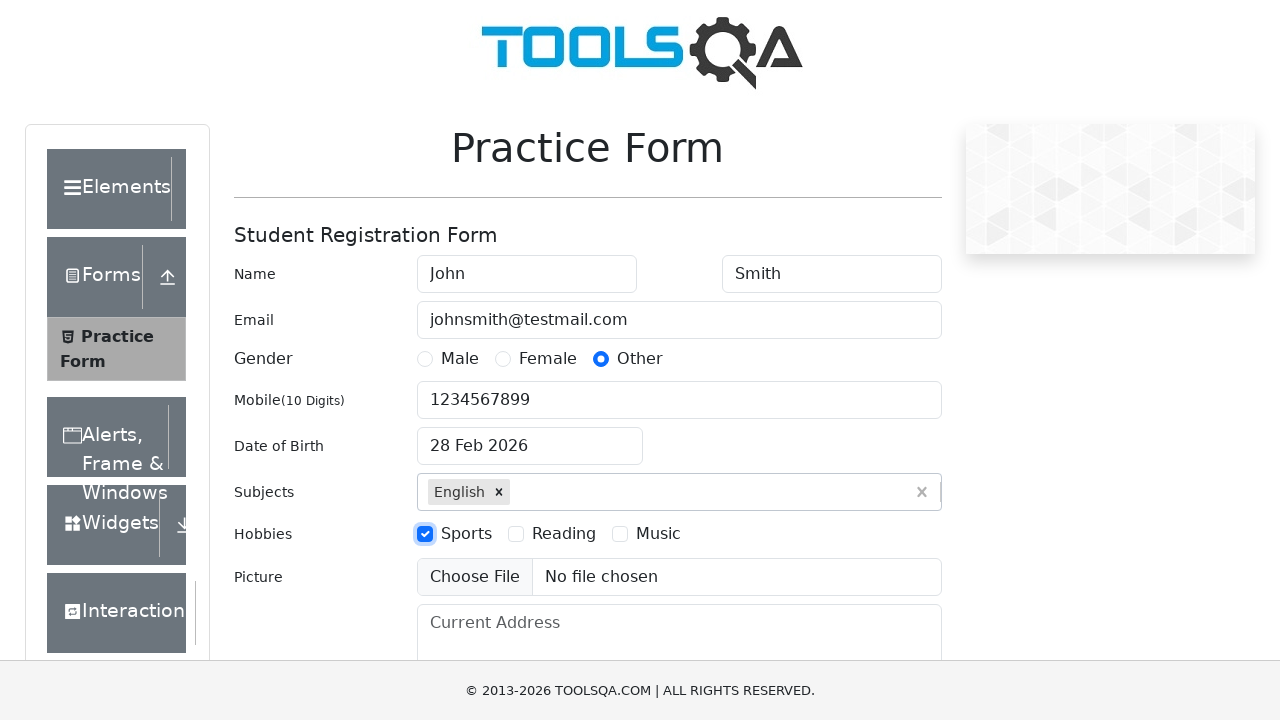

Filled current address field with 'Miami/HomeBRB' on #currentAddress
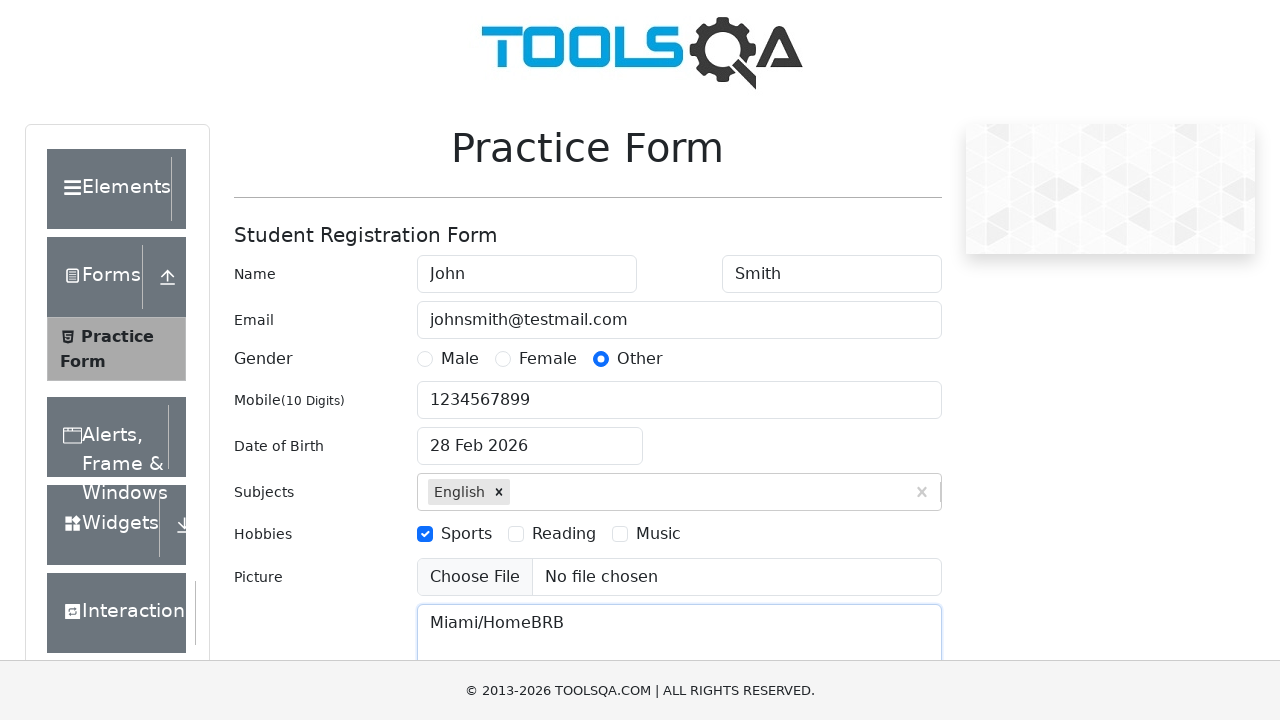

Filled state input field with 'NCR' on #react-select-3-input
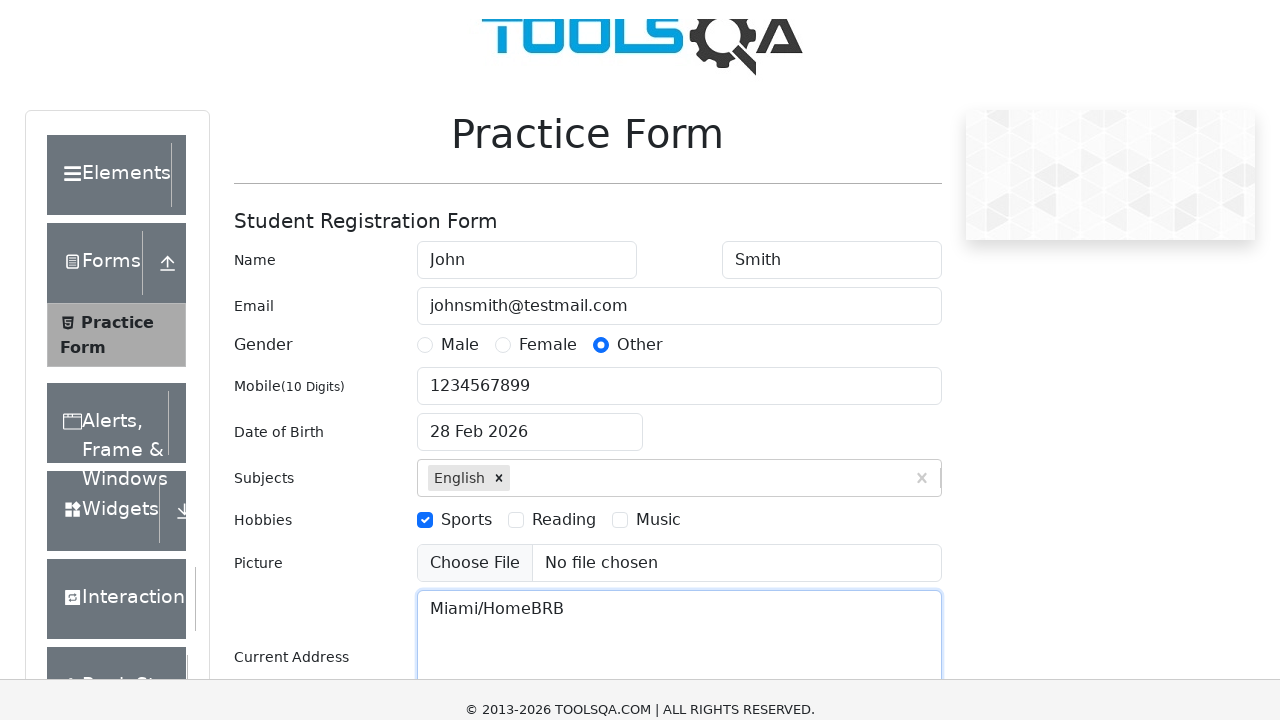

Pressed Enter to select 'NCR' from state dropdown on #react-select-3-input
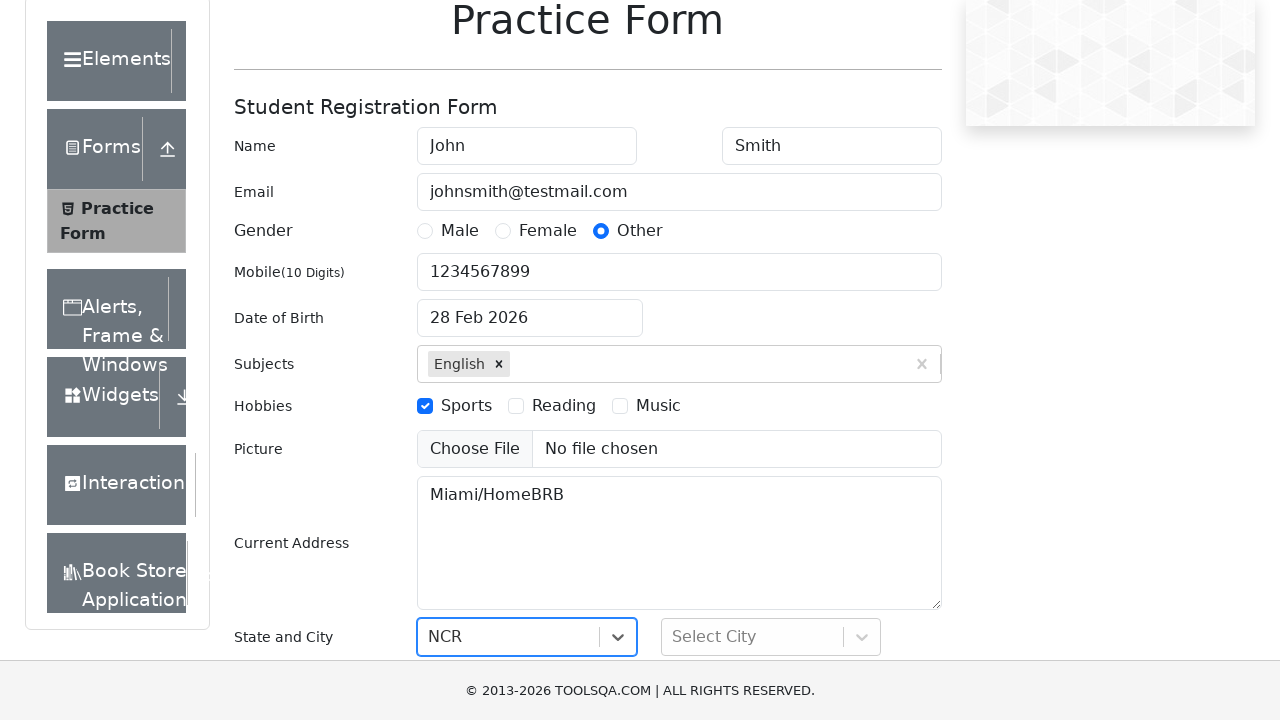

Filled city input field with 'Delhi' on #react-select-4-input
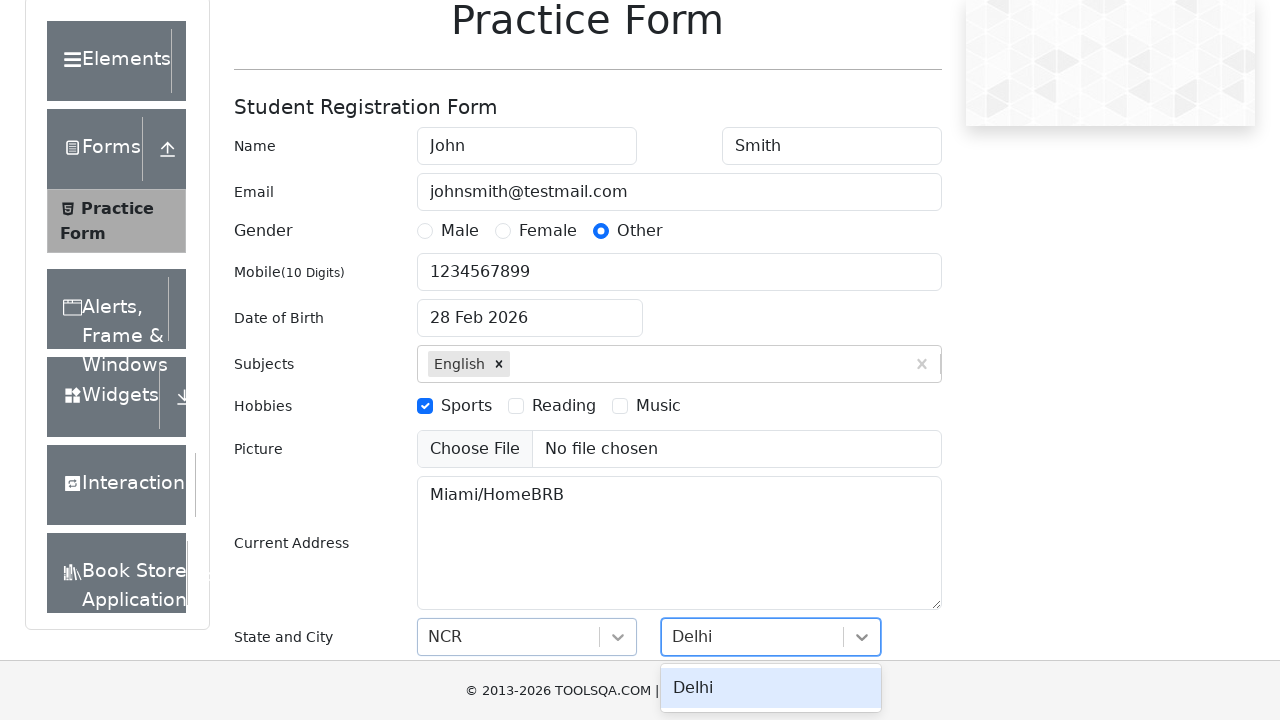

Pressed Enter to select 'Delhi' from city dropdown on #react-select-4-input
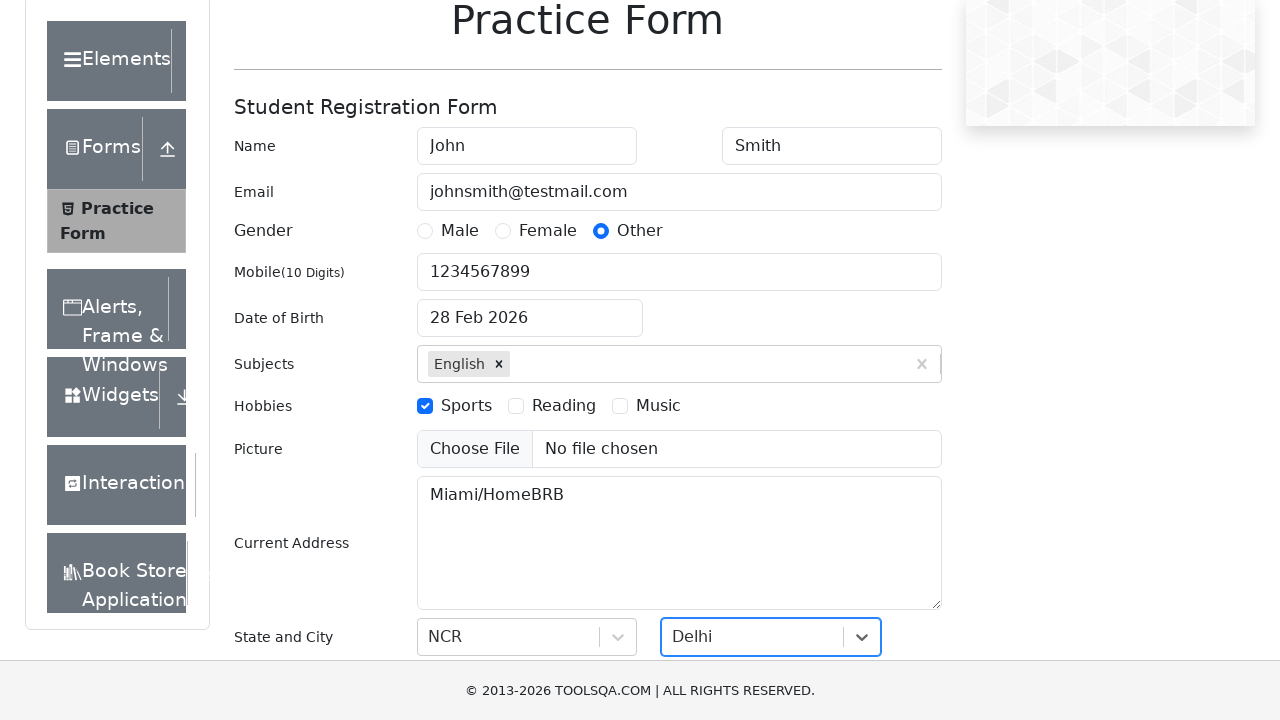

Clicked submit button to submit the form at (885, 499) on #submit
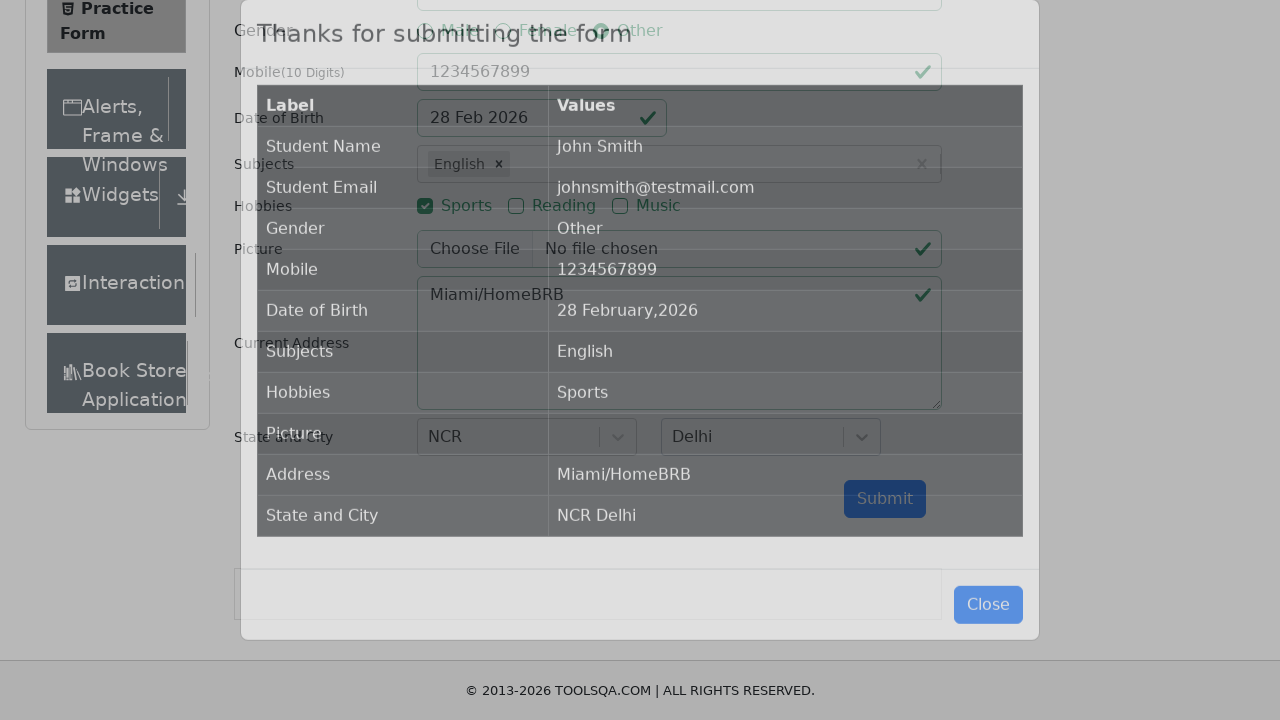

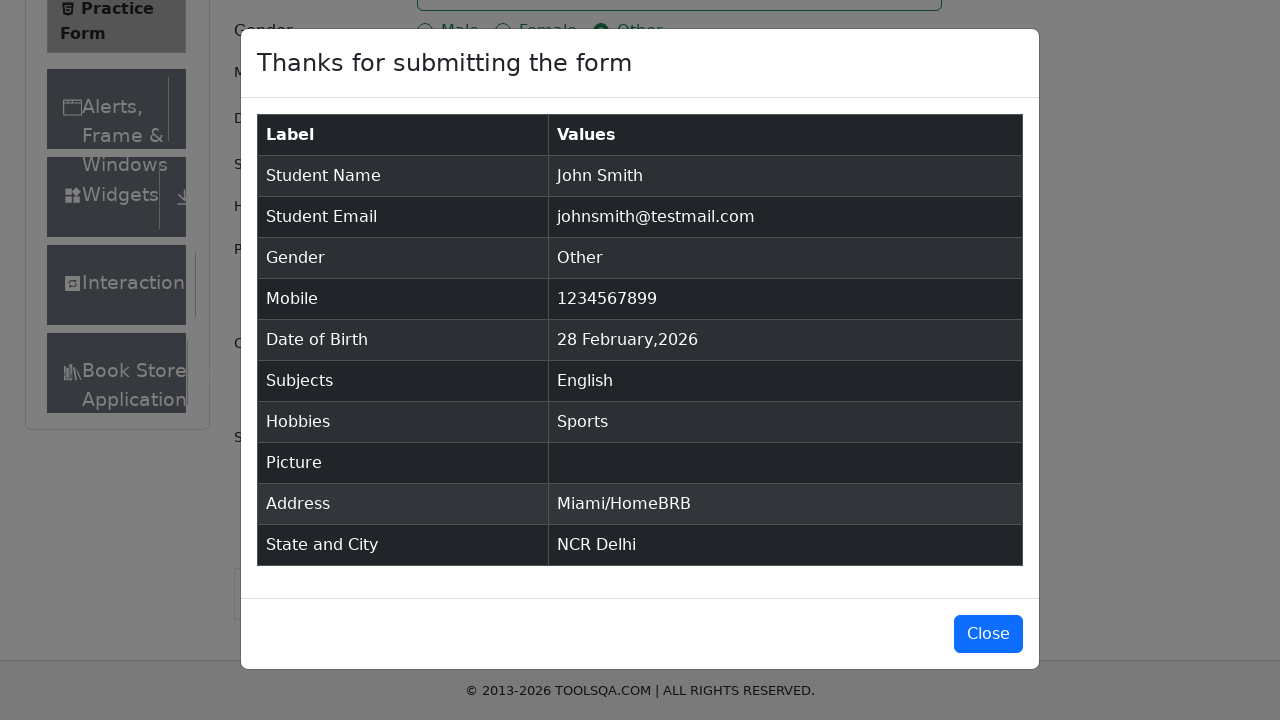